Tests JavaScript information alert handling by clicking a button that triggers an alert, accepting the alert, and verifying the success message is displayed.

Starting URL: https://practice.cydeo.com/javascript_alerts

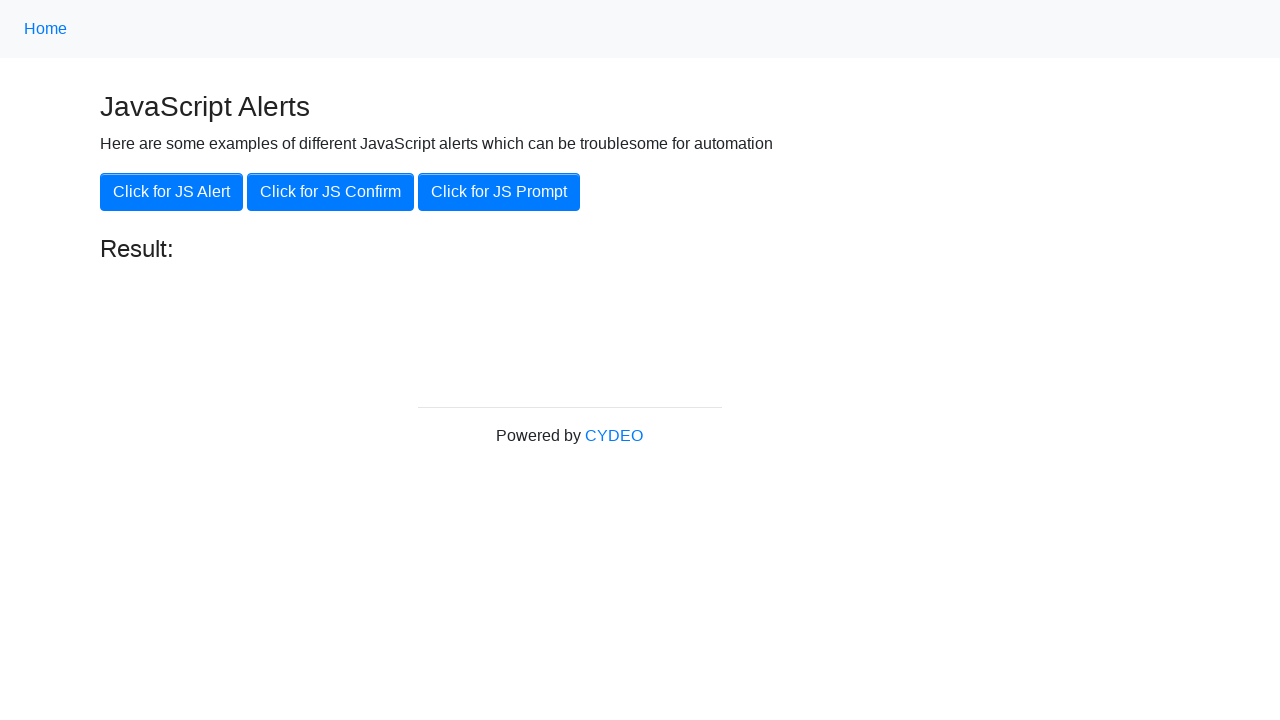

Clicked 'Click for JS Alert' button at (172, 192) on xpath=//button[.='Click for JS Alert']
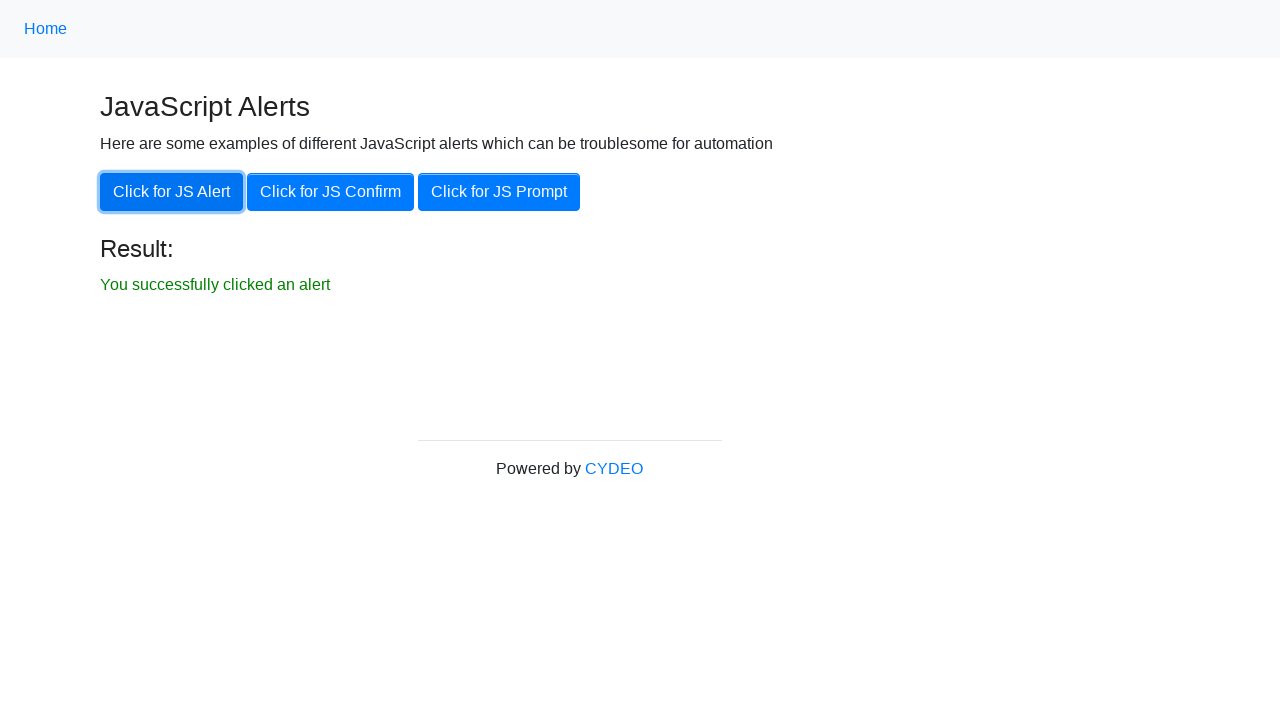

Set up dialog handler to accept alerts
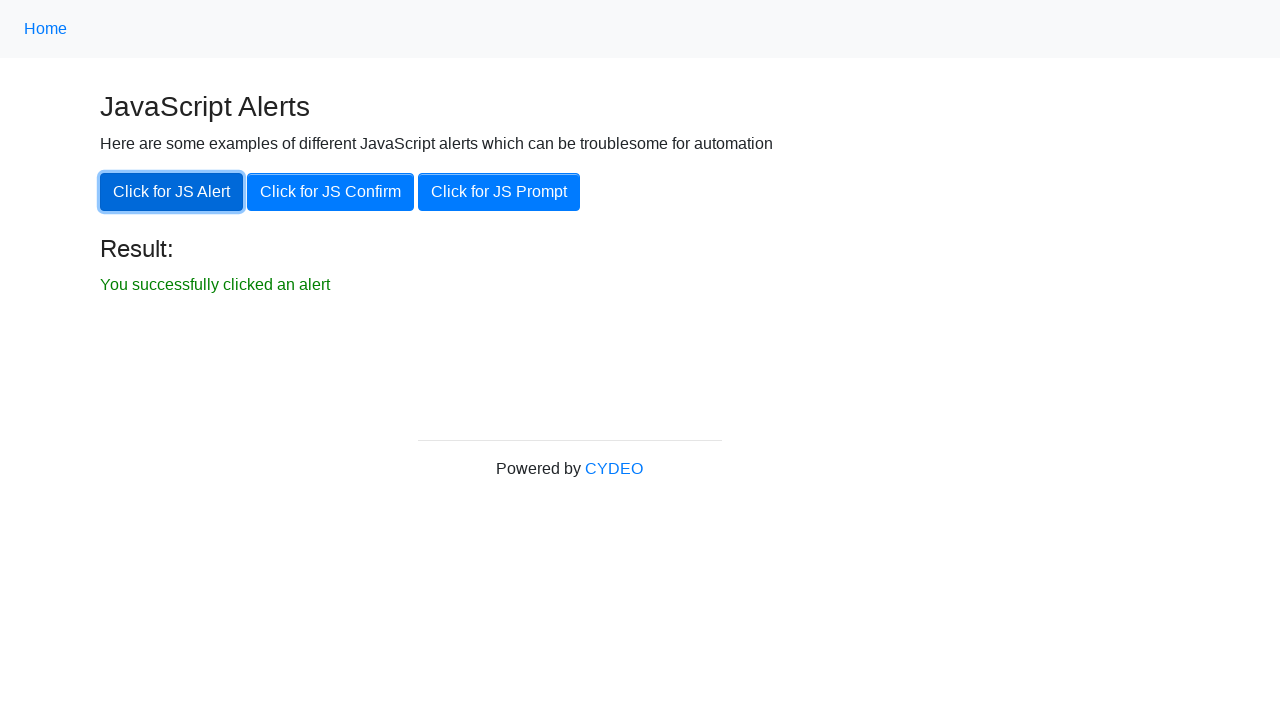

Clicked 'Click for JS Alert' button again to trigger alert with handler ready at (172, 192) on xpath=//button[.='Click for JS Alert']
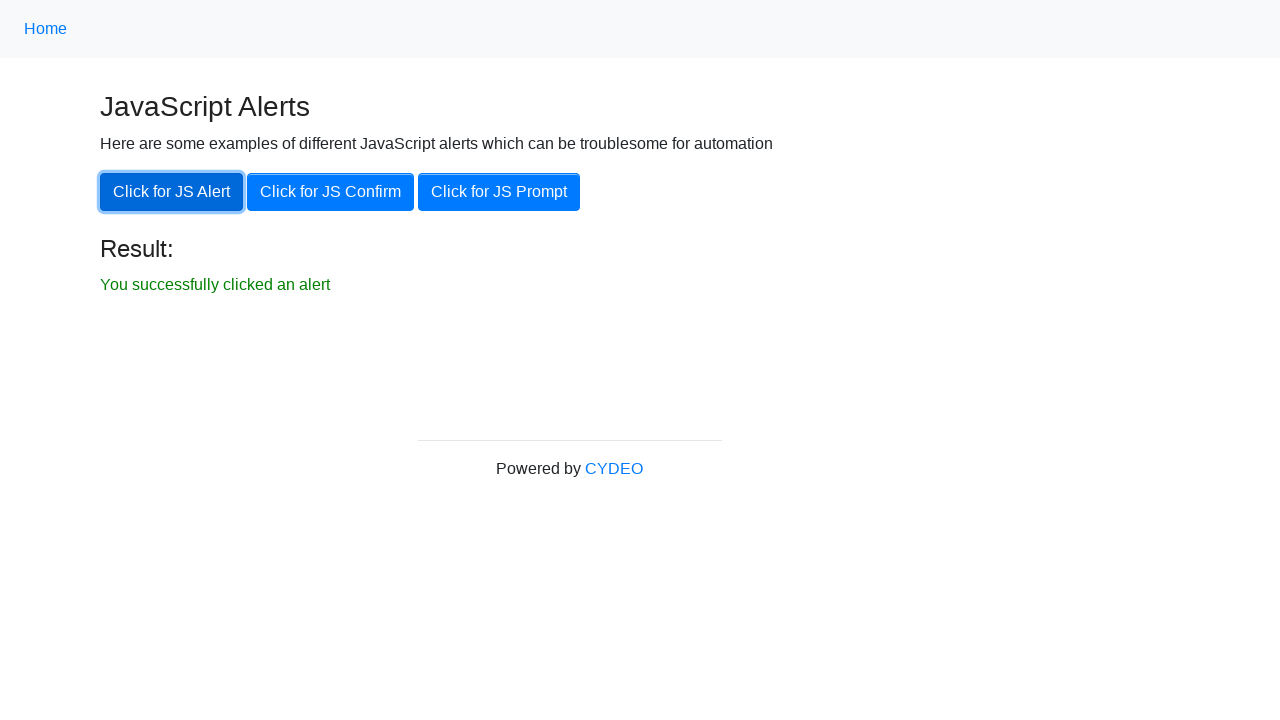

Success message element became visible
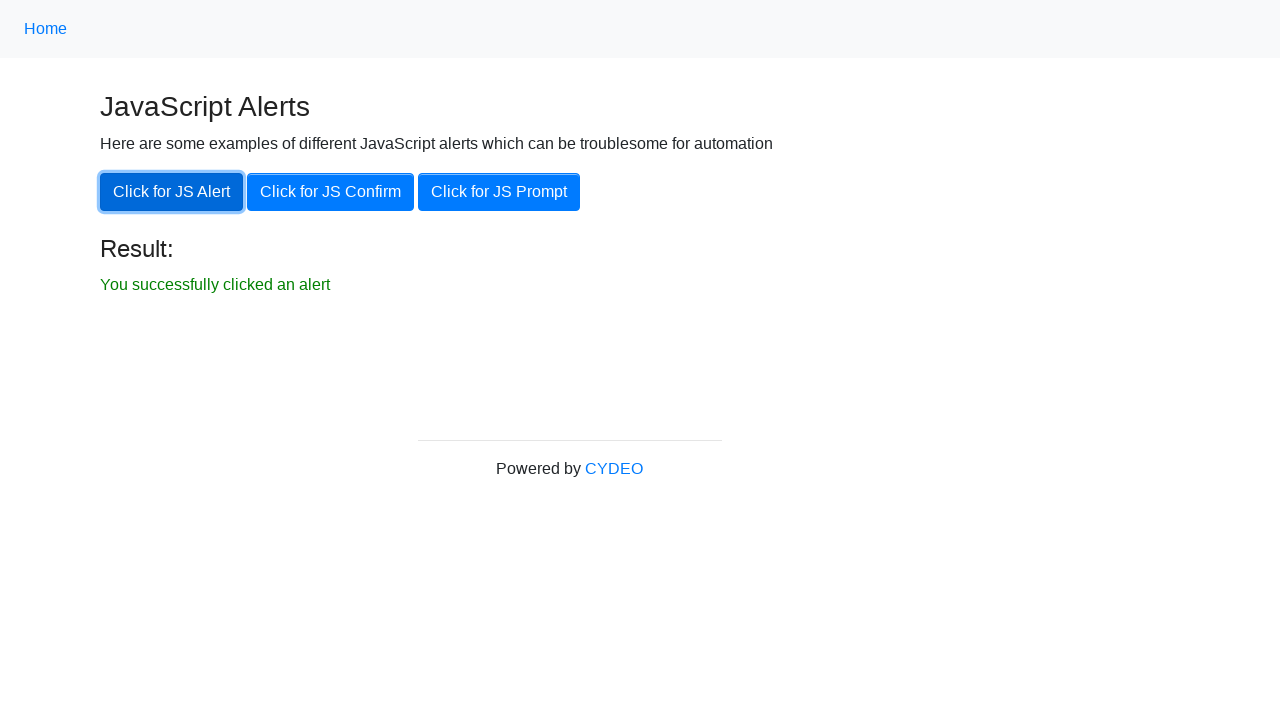

Verified success message text matches expected value
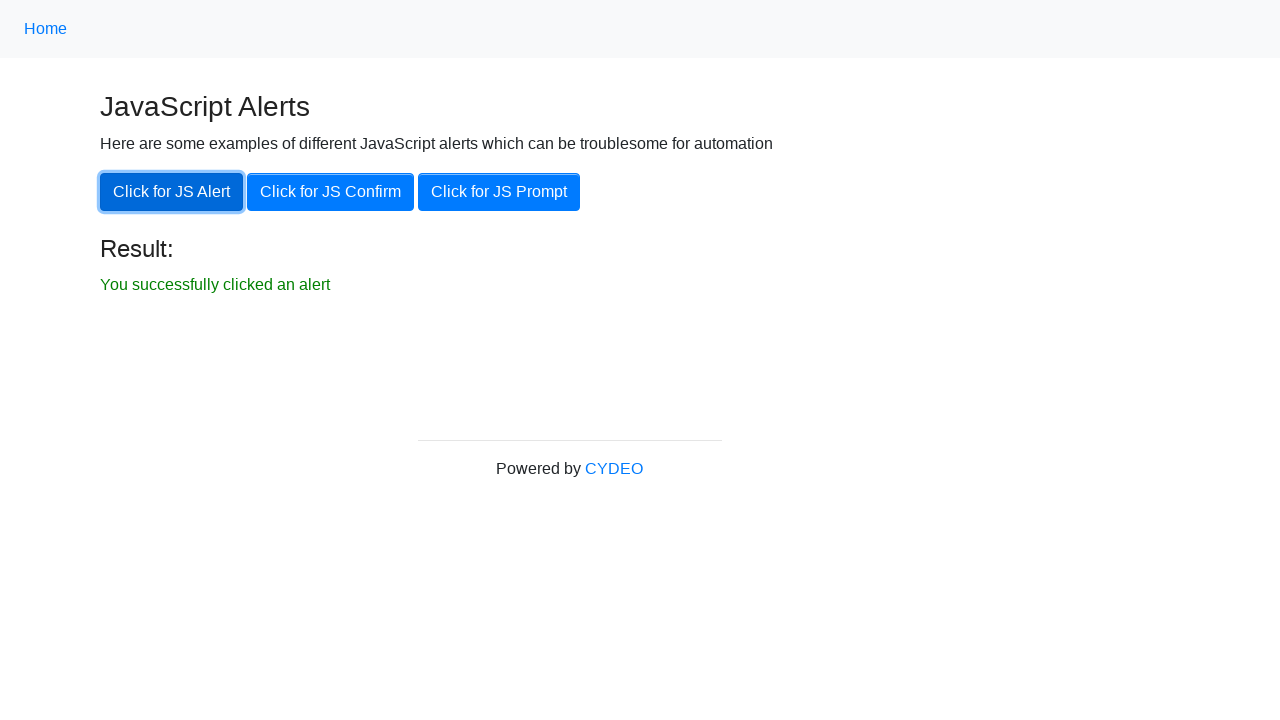

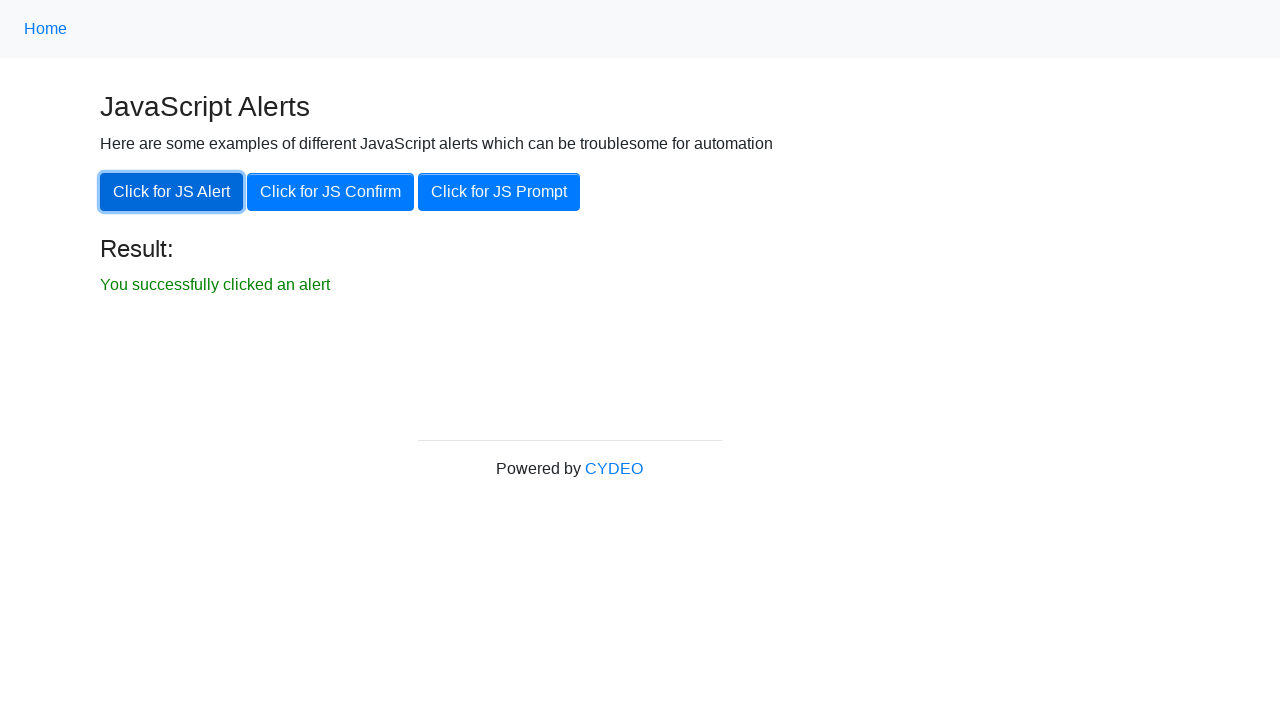